Tests iframe handling by switching to a frame, filling a text input, returning to parent frame, and clicking a link to navigate to nested iframe section

Starting URL: https://demo.automationtesting.in/Frames.html

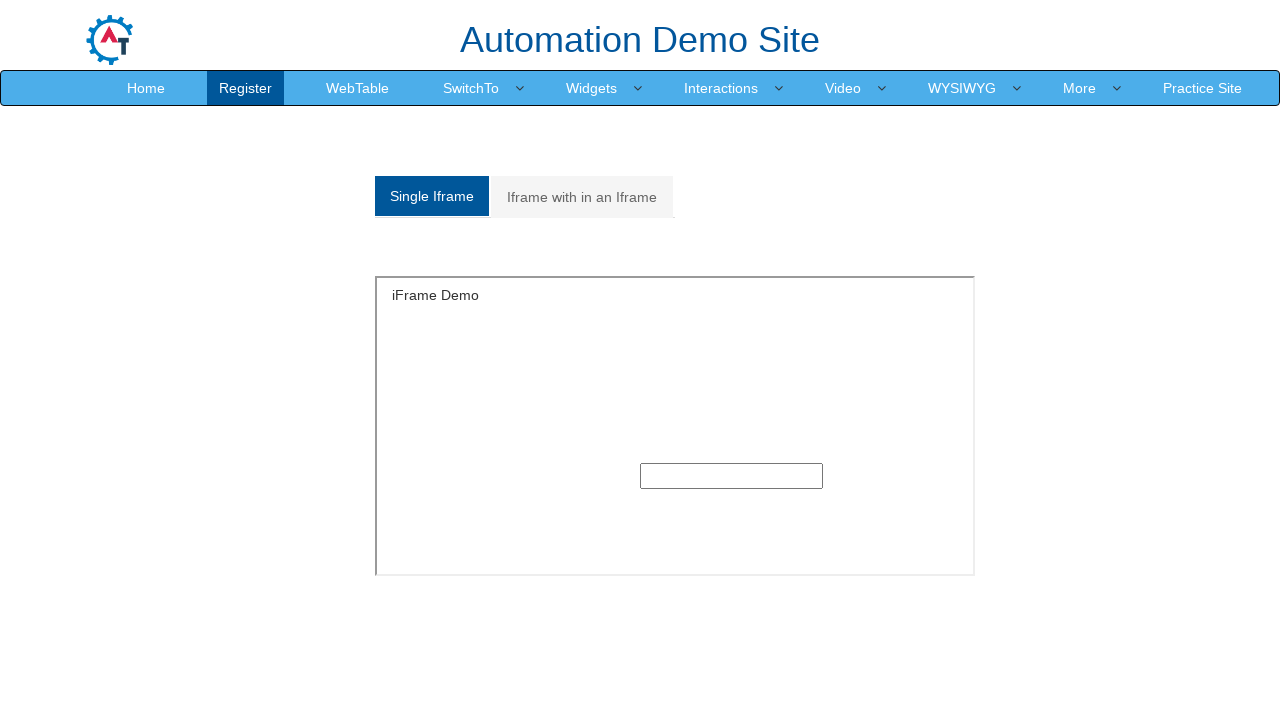

Located the single iframe with ID 'singleframe'
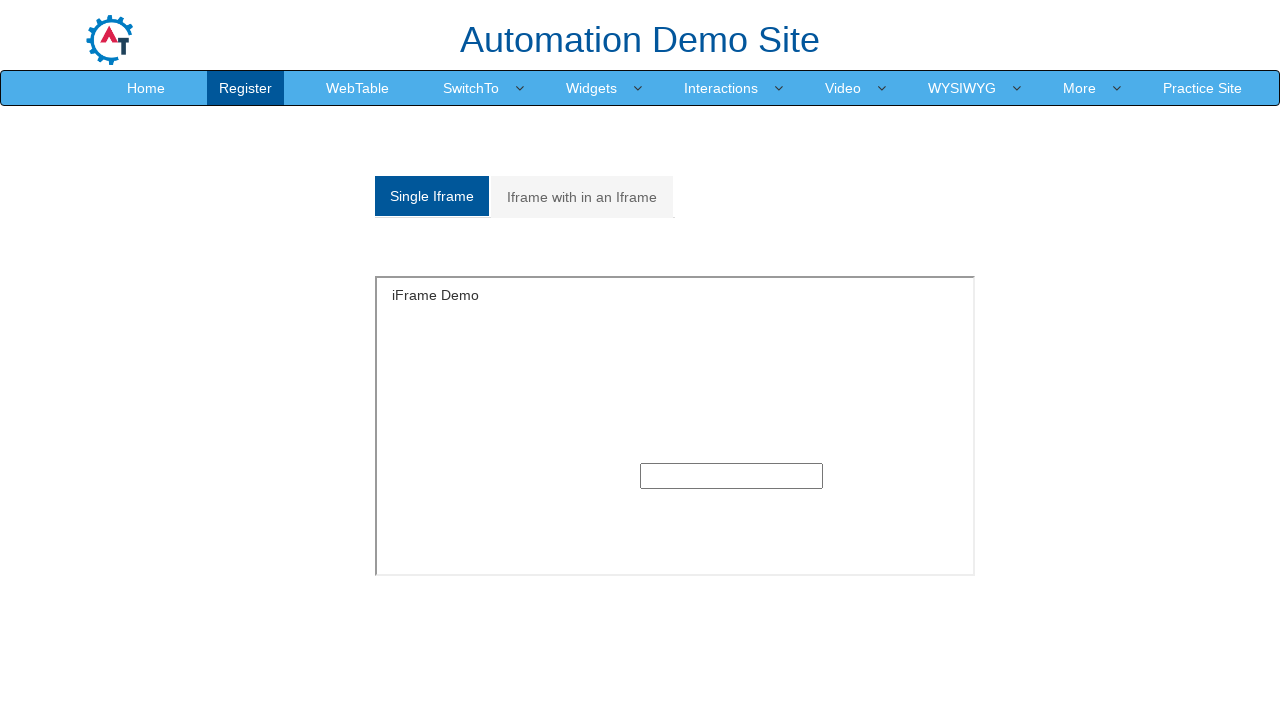

Filled text input in iframe with 'Hello' on #singleframe >> internal:control=enter-frame >> input[type='text']
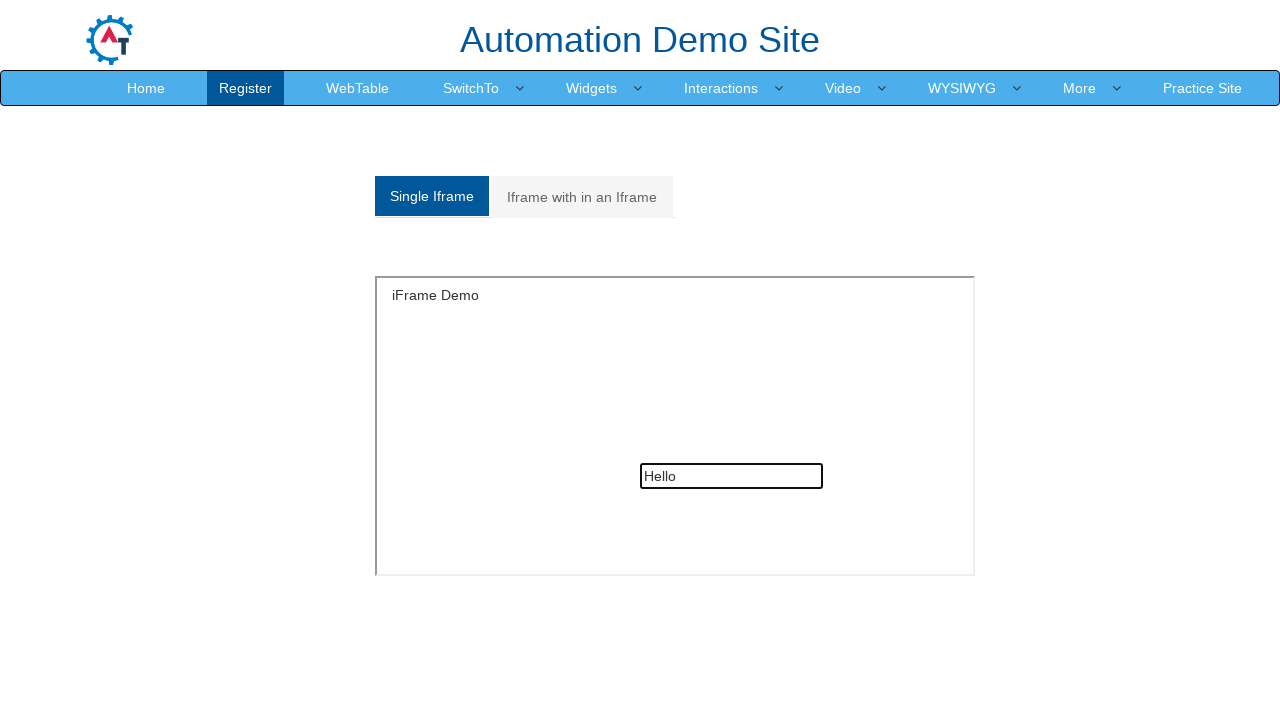

Clicked link to navigate to nested iframe section at (582, 197) on a:has-text('Iframe with in an Iframe')
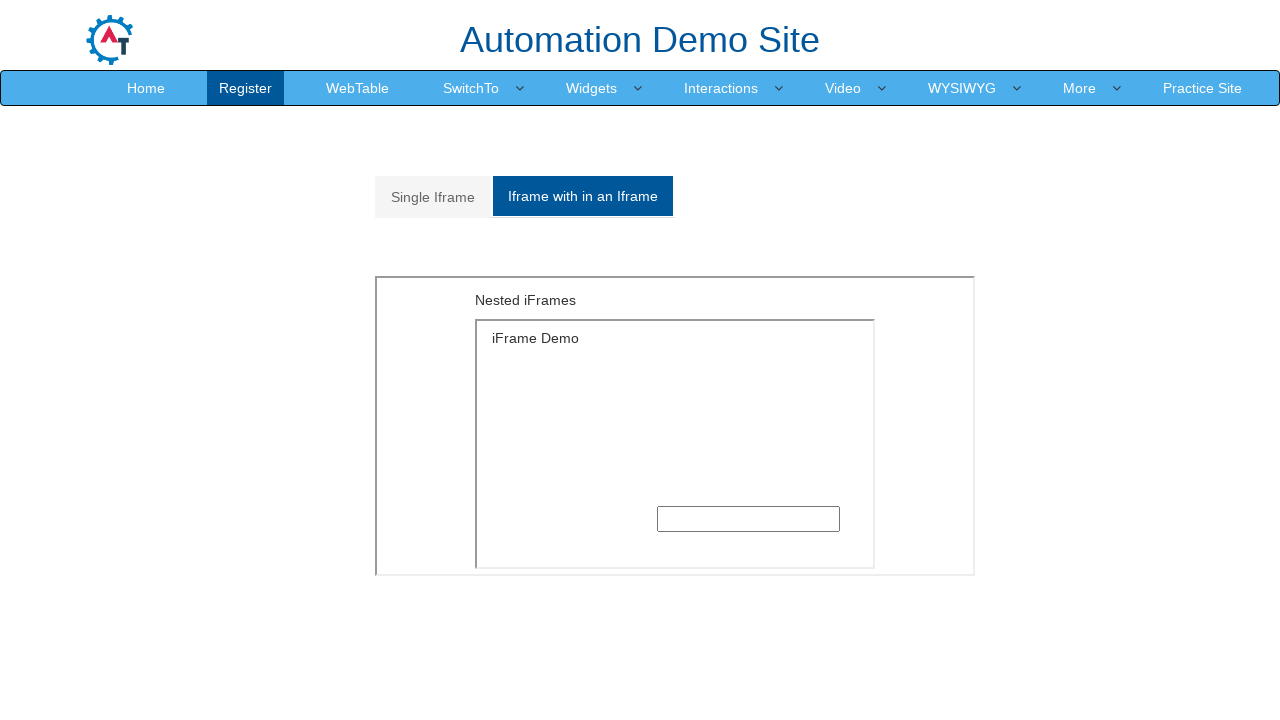

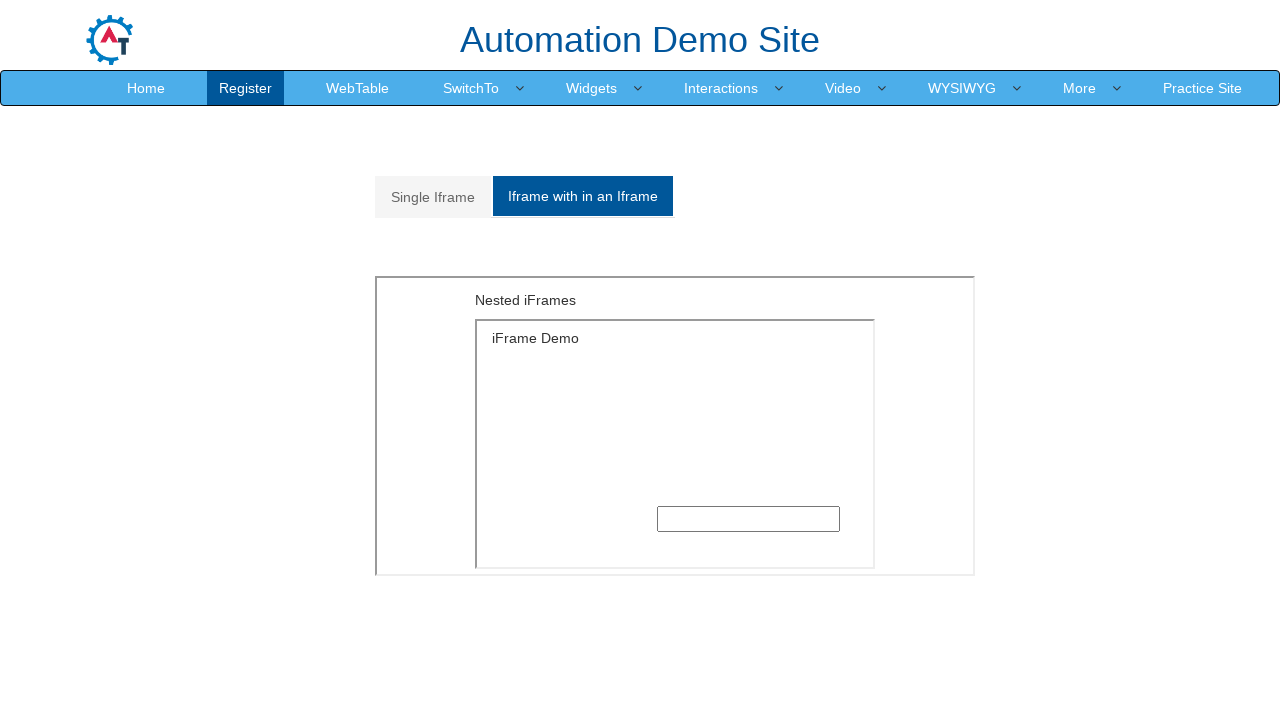